Tests footer navigation by clicking on a link in the footer section and verifying the page content loads

Starting URL: https://www.gillette.co.in/en-in

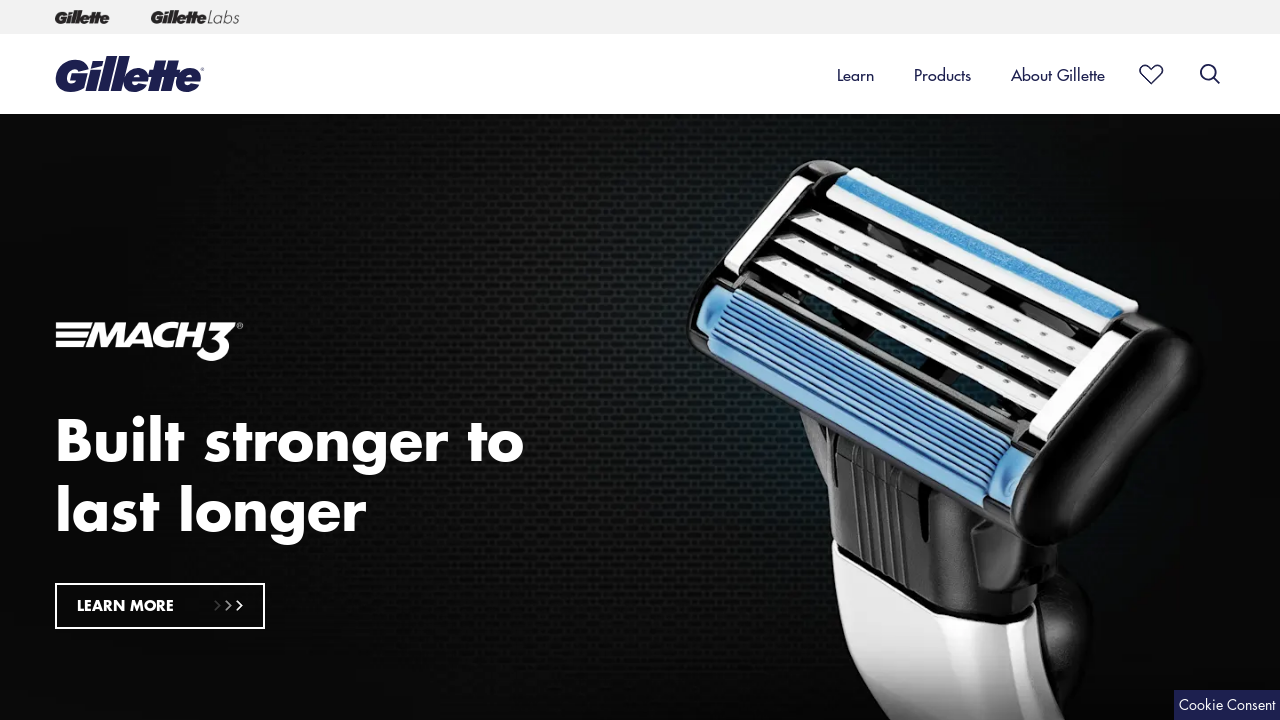

Clicked on a link in the footer section at (75, 361) on xpath=//*[@id='footerContent']/div/div[1]/div[1]/ul/li[2]/a
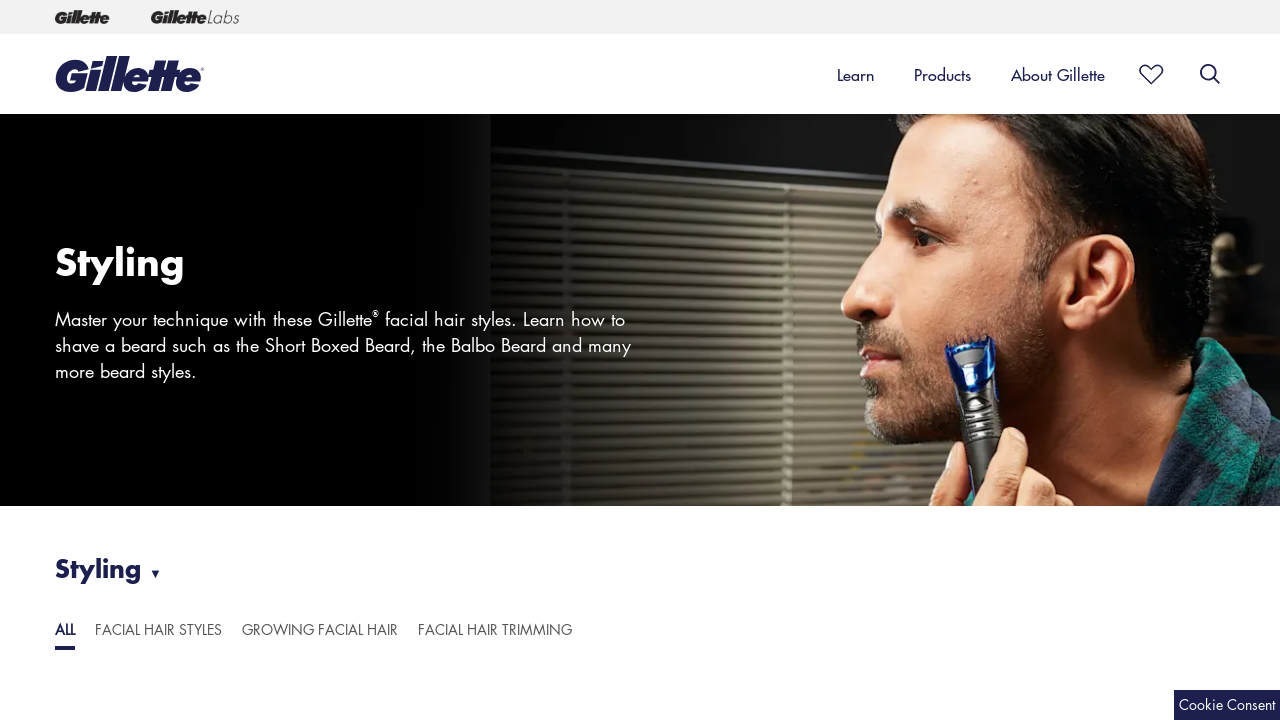

Waited for articles list to be visible
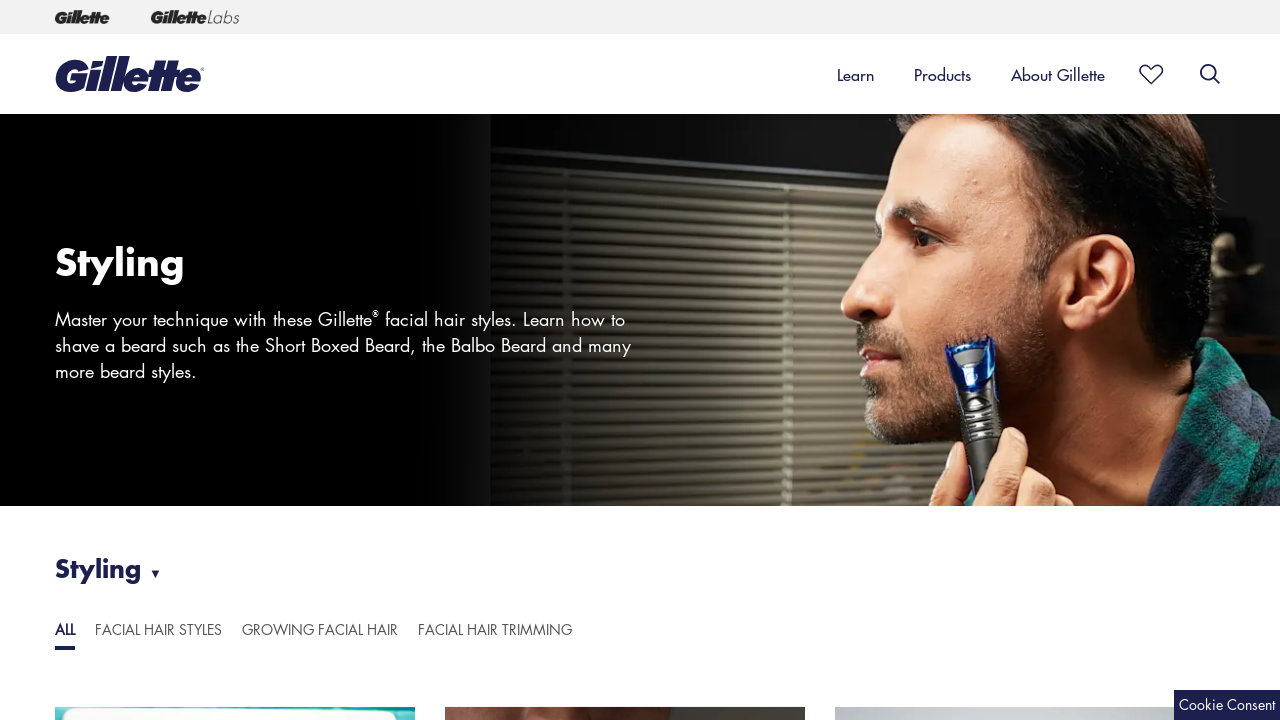

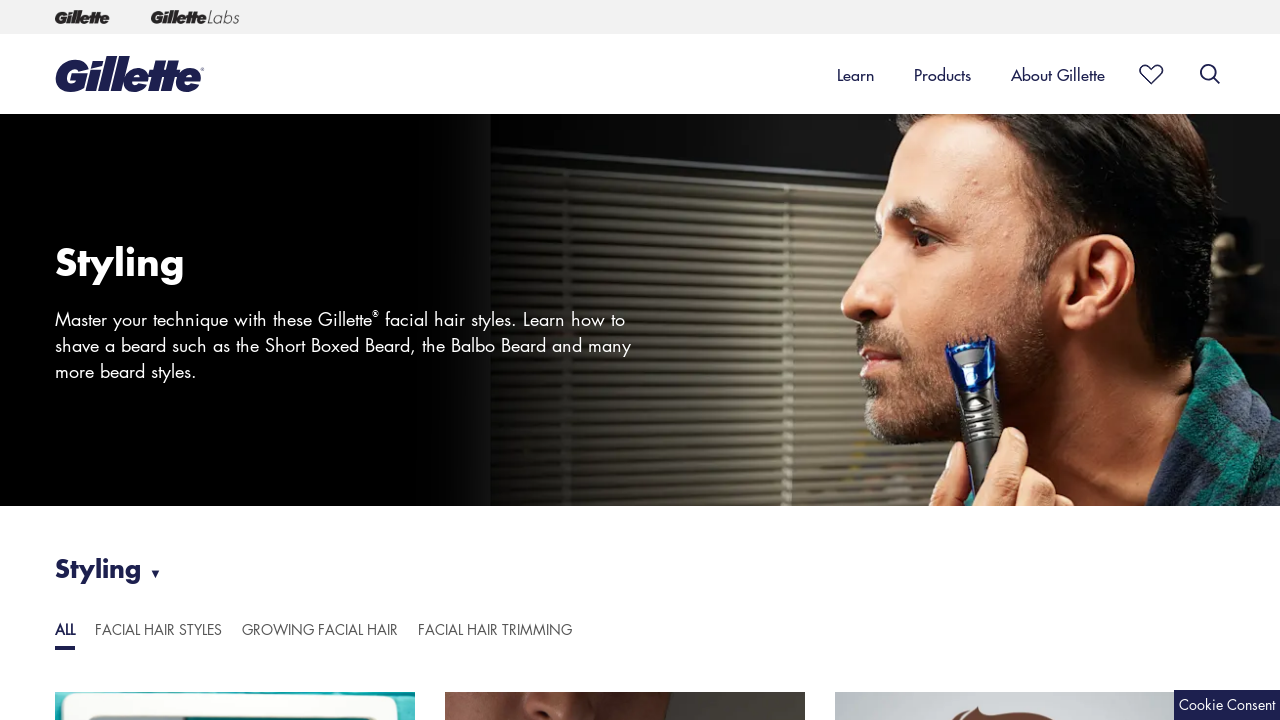